Tests opening a specific painting "Трамвайный путь" and verifying its style is "Реализм"

Starting URL: https://artnow.ru

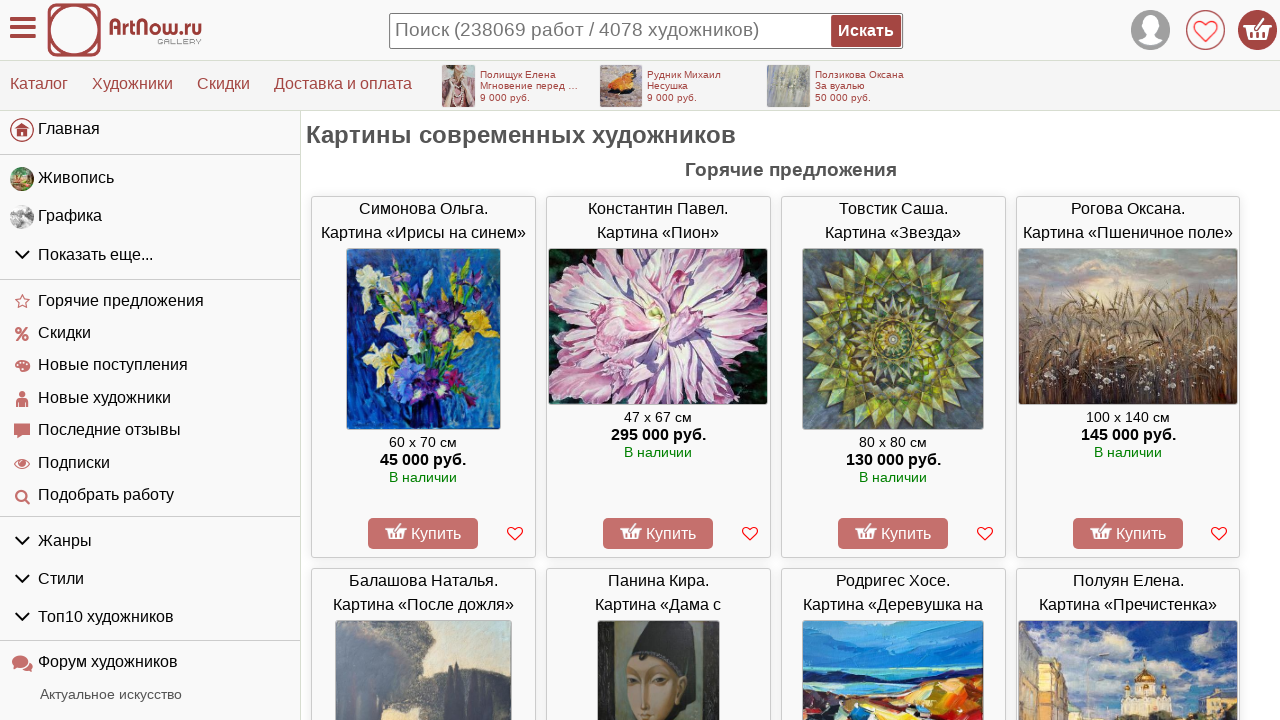

Clicked dropdown menu to expand categories at (150, 255) on #left_container > div > ul:nth-child(2) > li.menu-group.gids > div
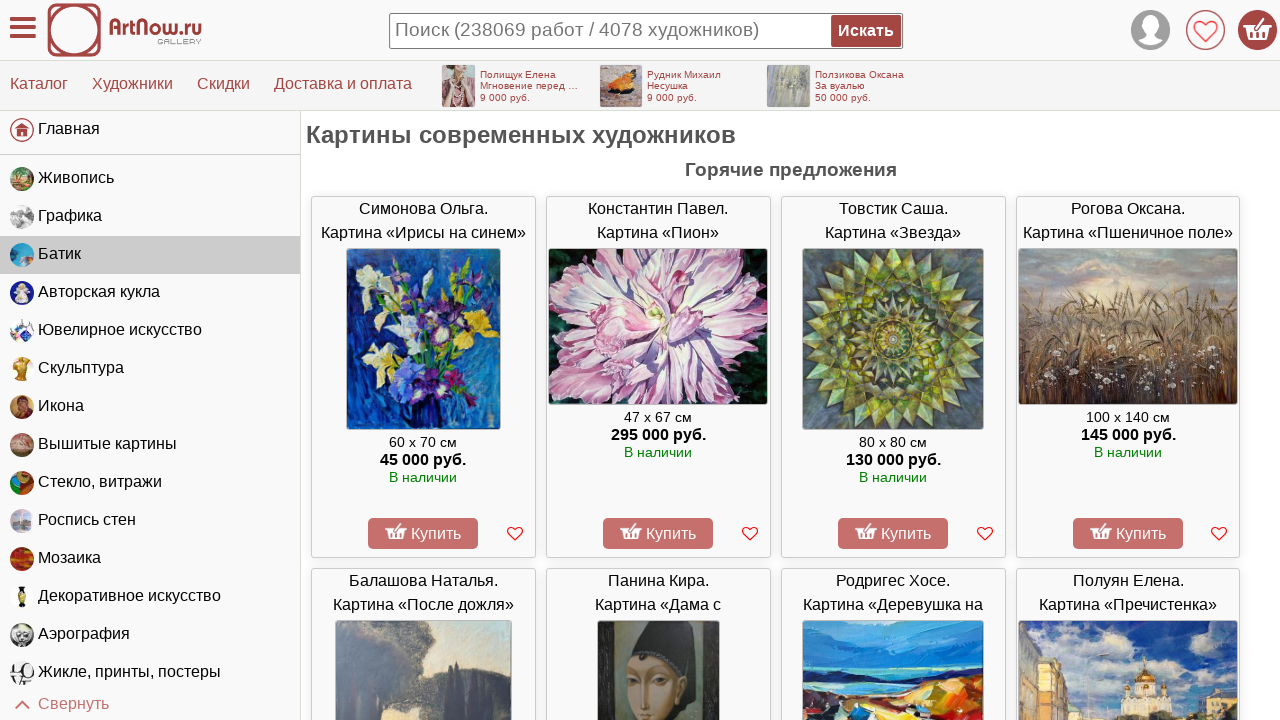

Navigated to embroidered paintings section at (150, 445) on #left_container > div > ul:nth-child(2) > li:nth-child(8) > a
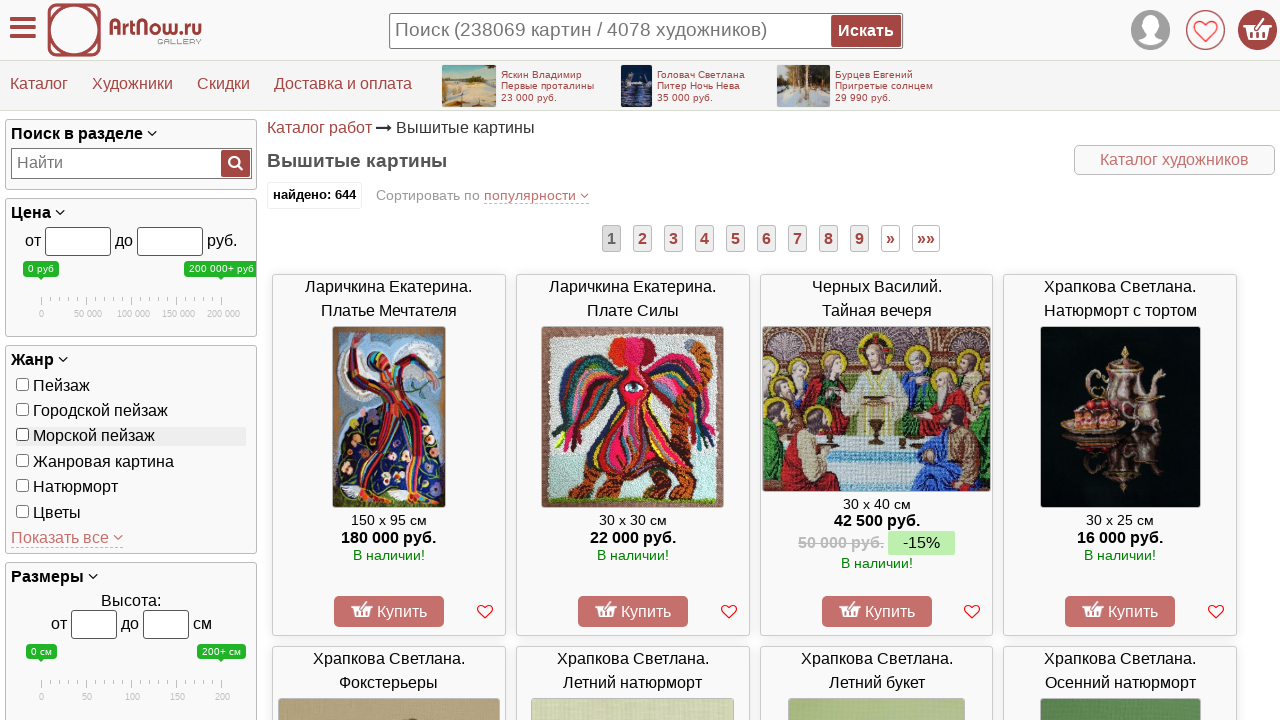

Clicked Urban Landscape genre filter at (131, 411) on #genrebox > div > label:nth-child(2)
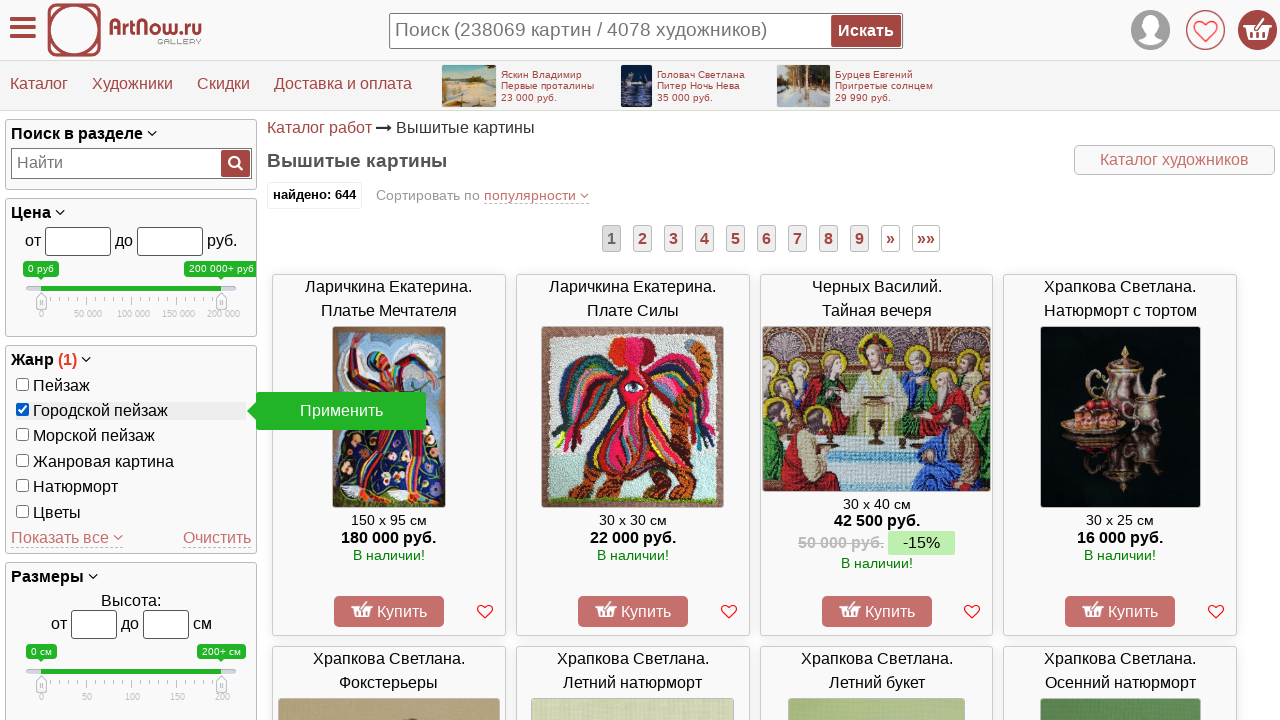

Pressed Enter on genre filter on #genrebox > div > label:nth-child(2)
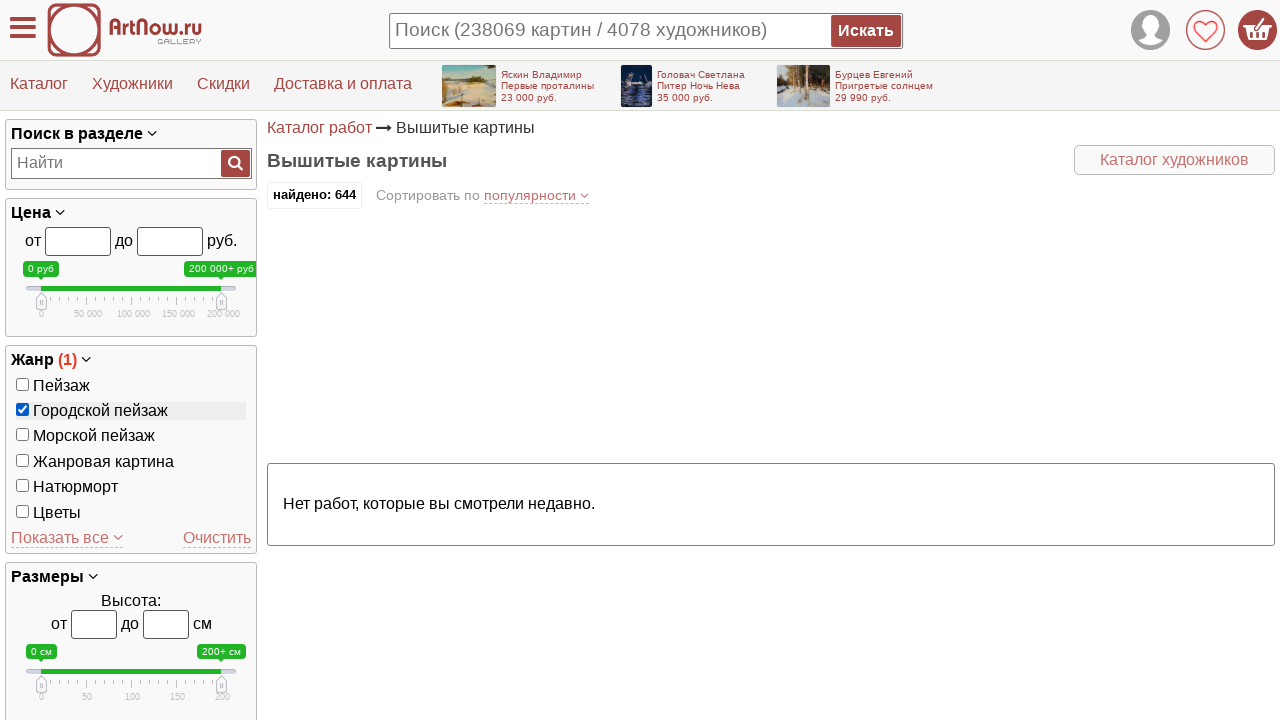

Waited 3 seconds for filter to apply
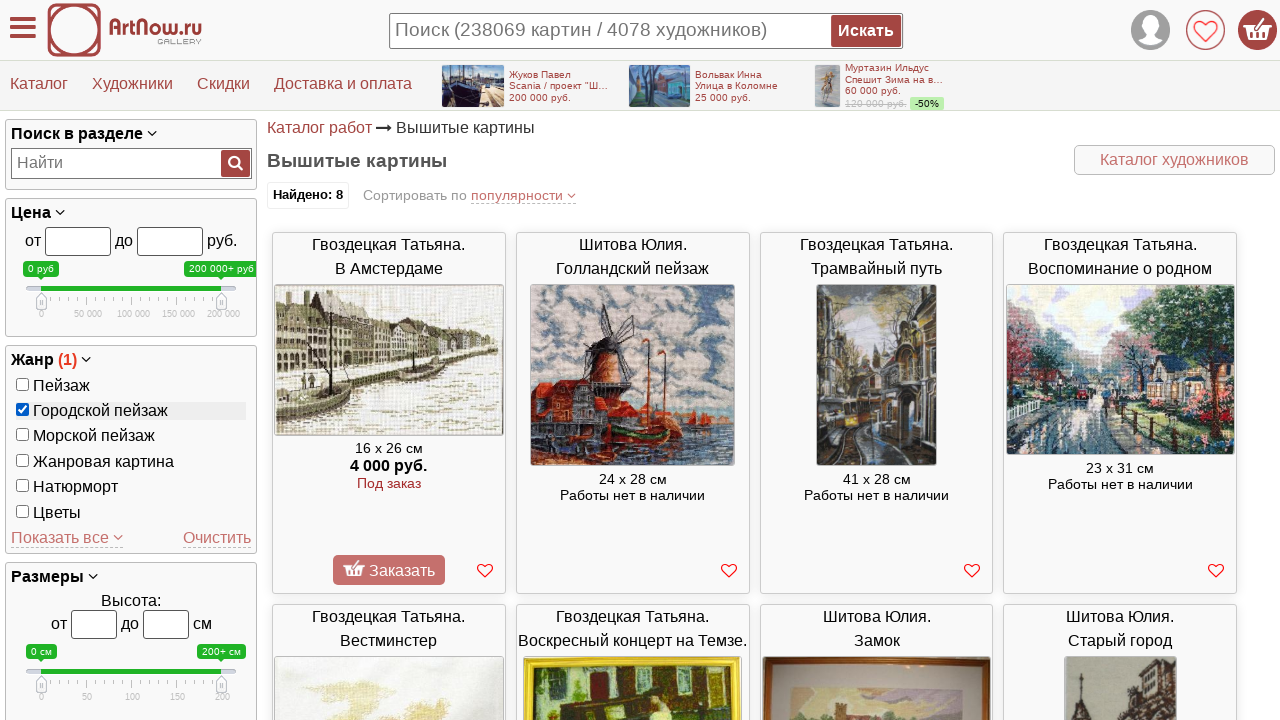

Clicked on 'Трамвайный путь' painting at (877, 259) on #sa_container > div:nth-child(5) > a > div
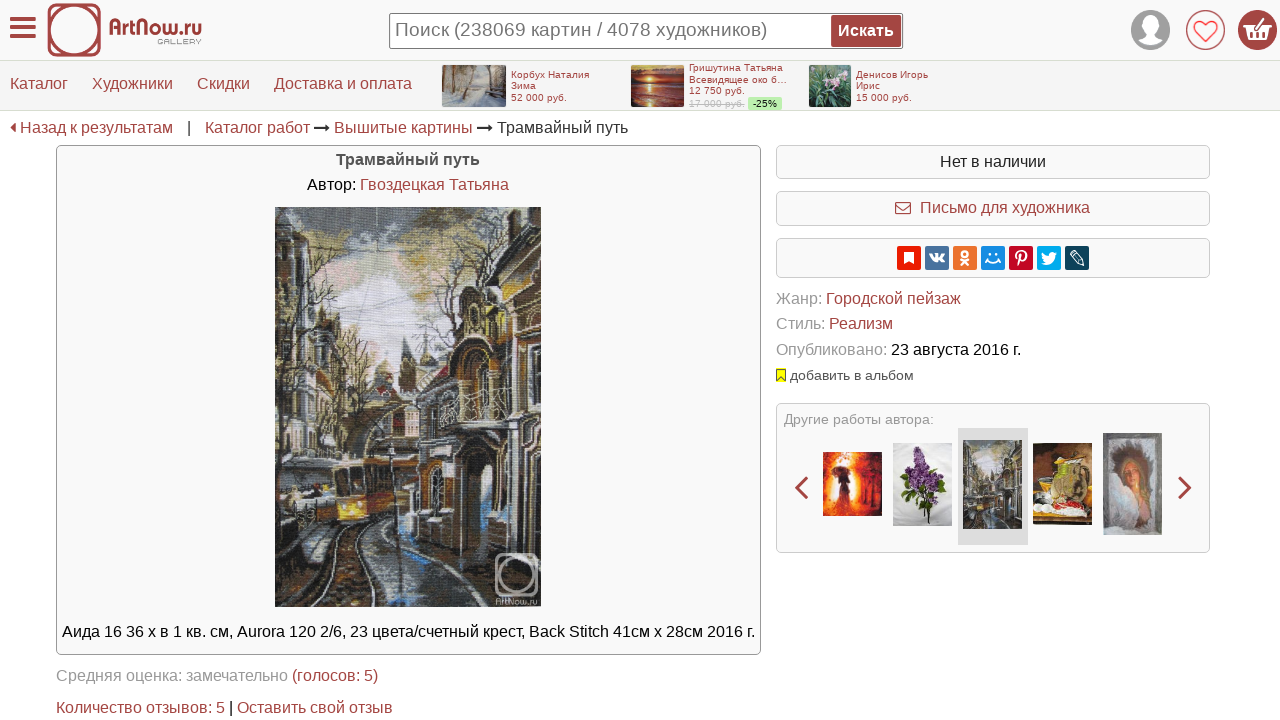

Retrieved page content to verify style
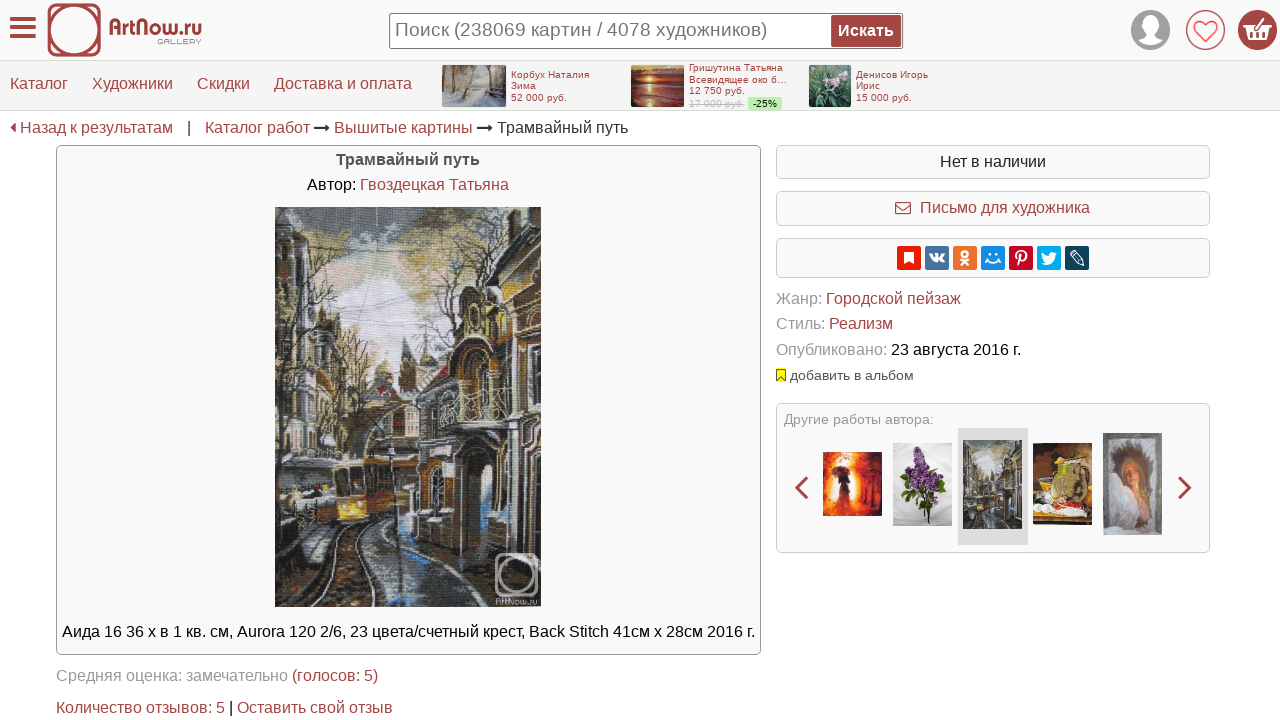

Verified painting style is 'Реализм' (Realism)
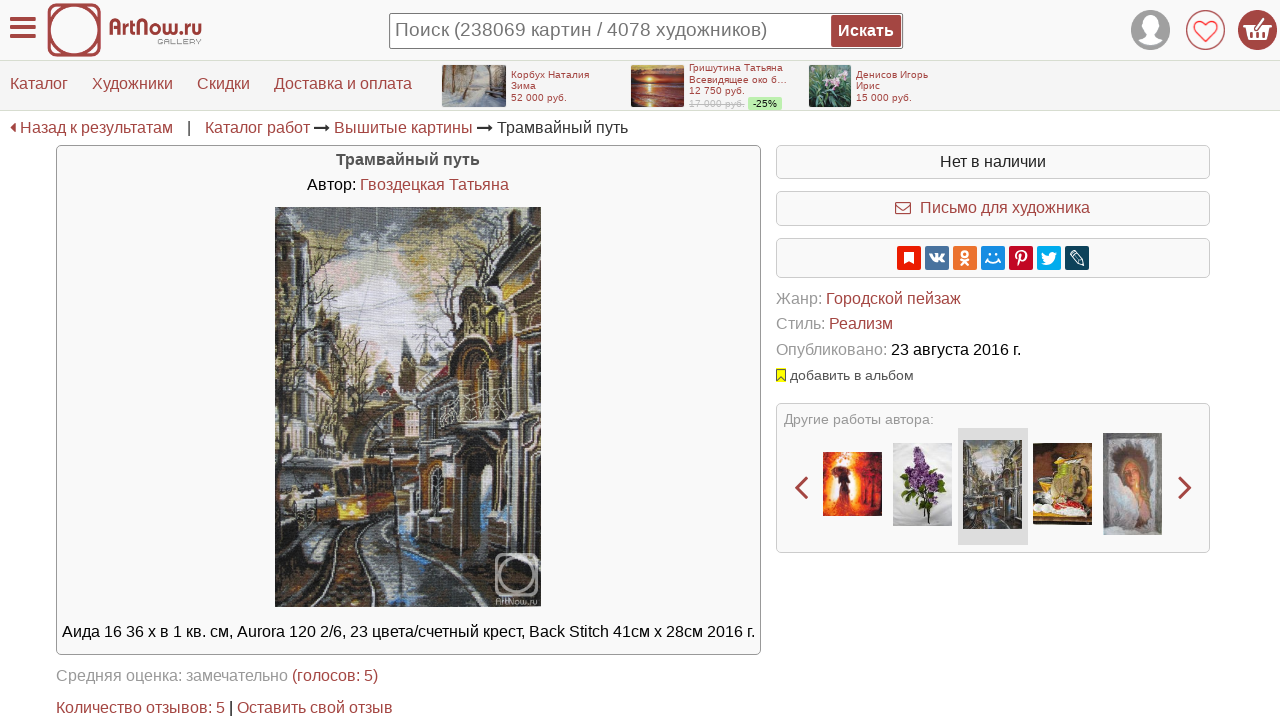

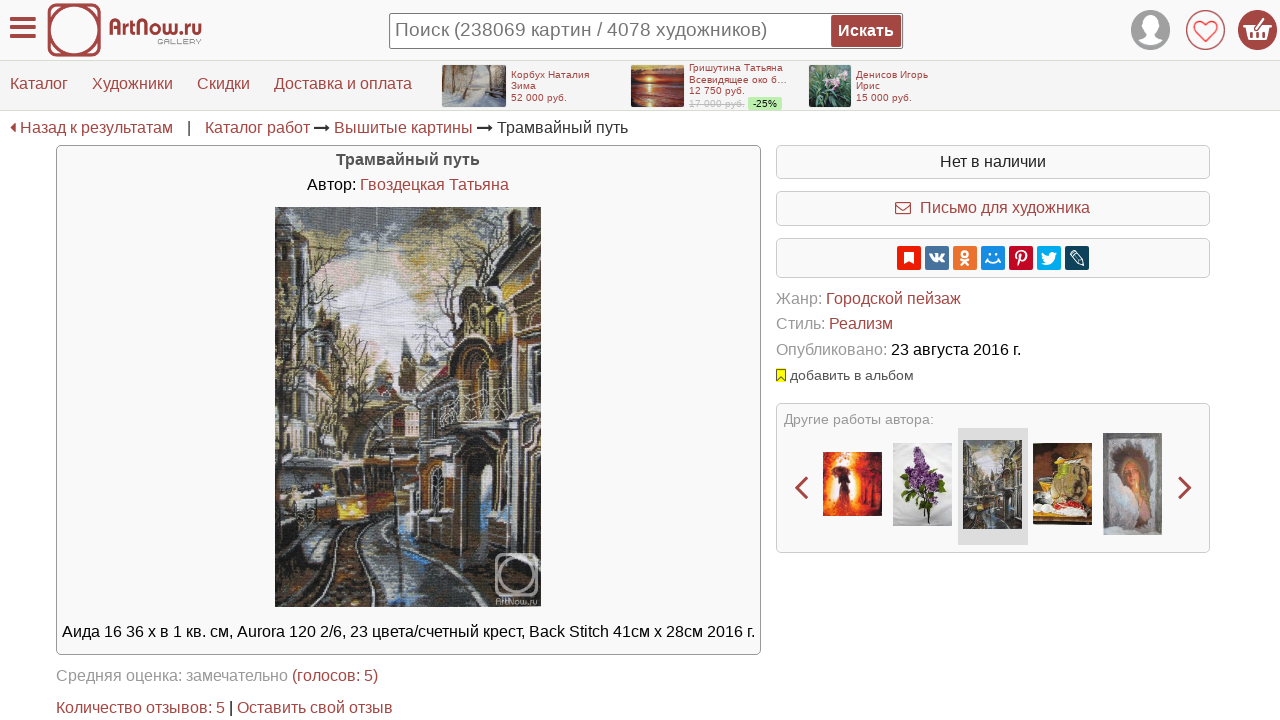